Tests navigation to a new URL by extracting href from an element and navigating to it

Starting URL: https://rahulshettyacademy.com/AutomationPractice/

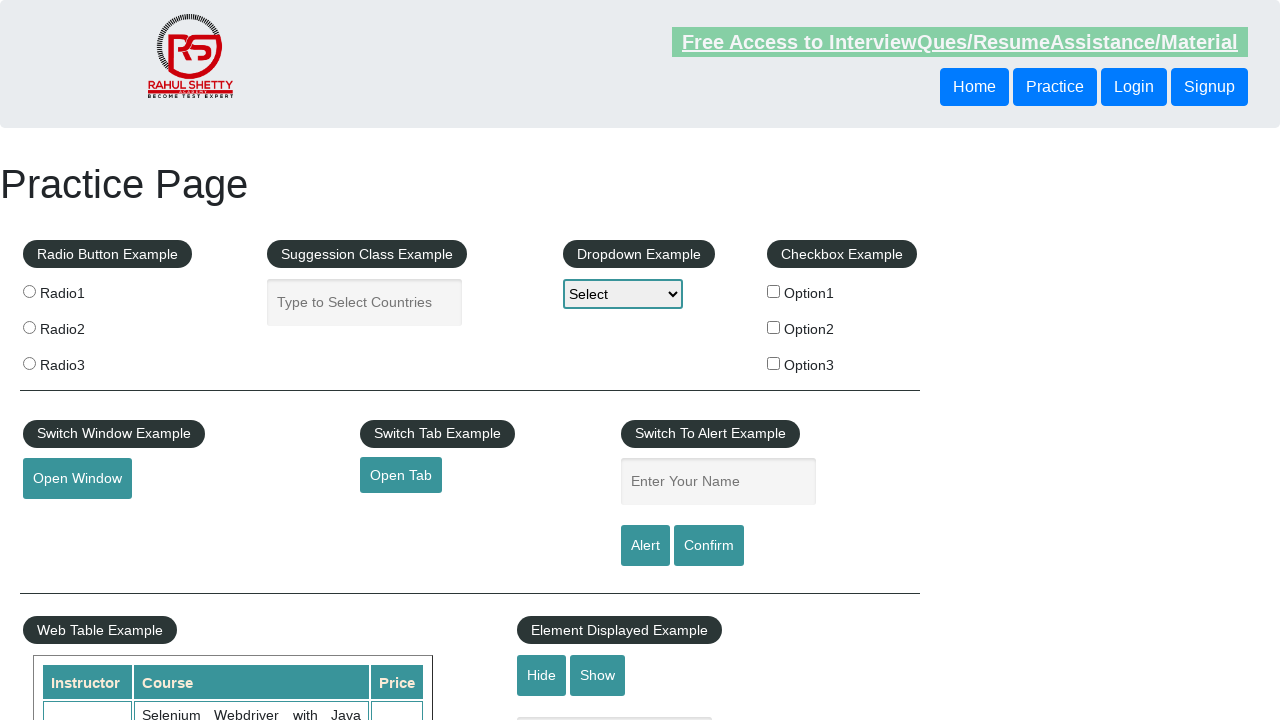

Extracted href attribute from open tab link element
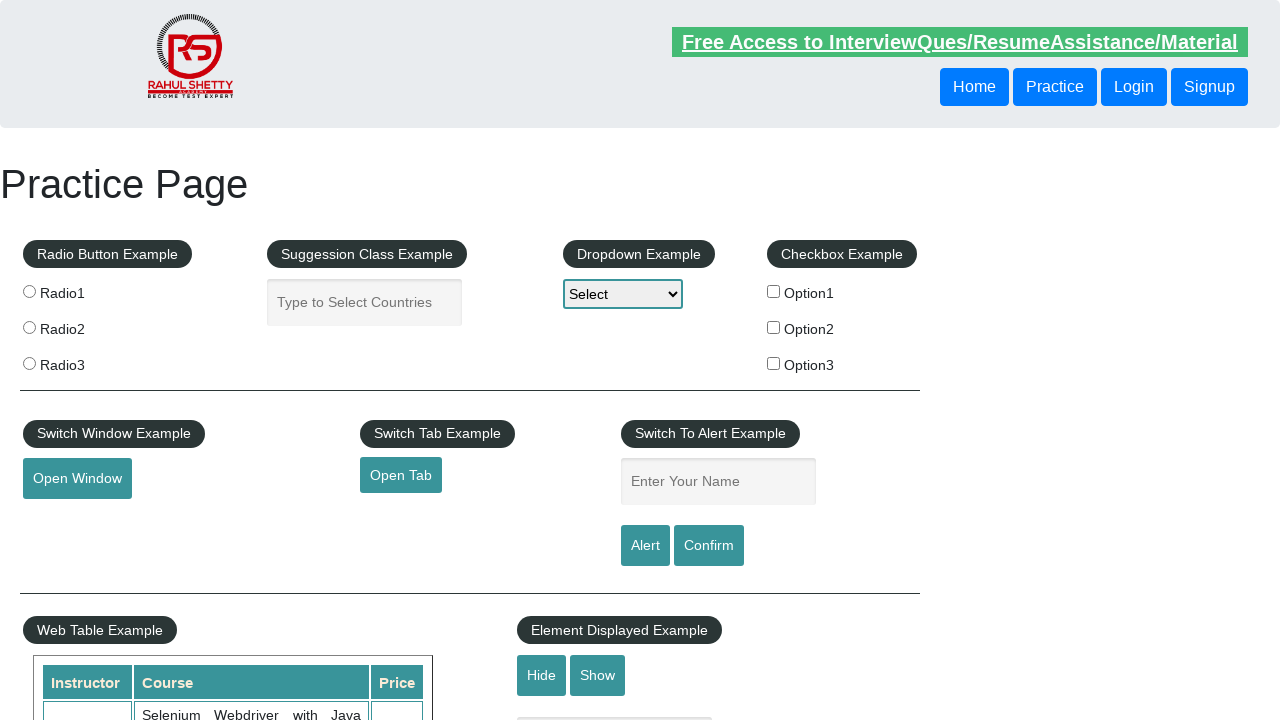

Navigated to extracted URL: https://www.qaclickacademy.com
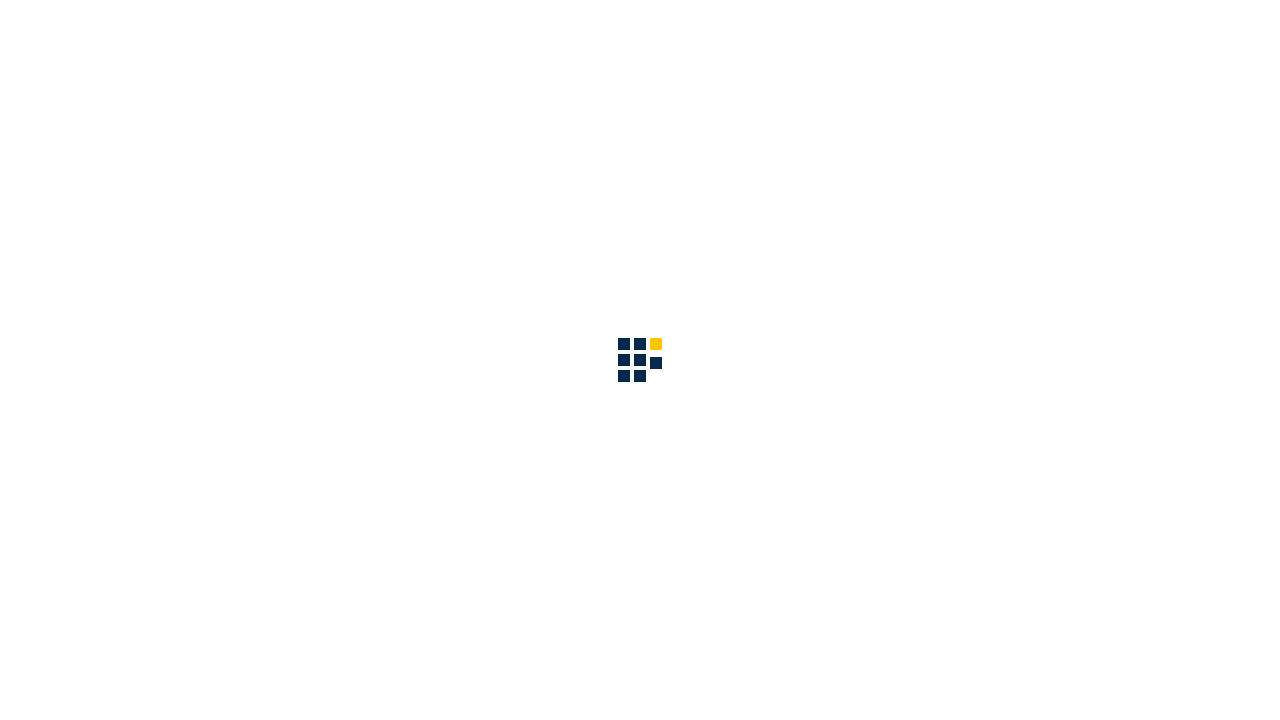

Clicked on blog link at (762, 36) on a[href='https://www.qaclickacademy.com/blog']
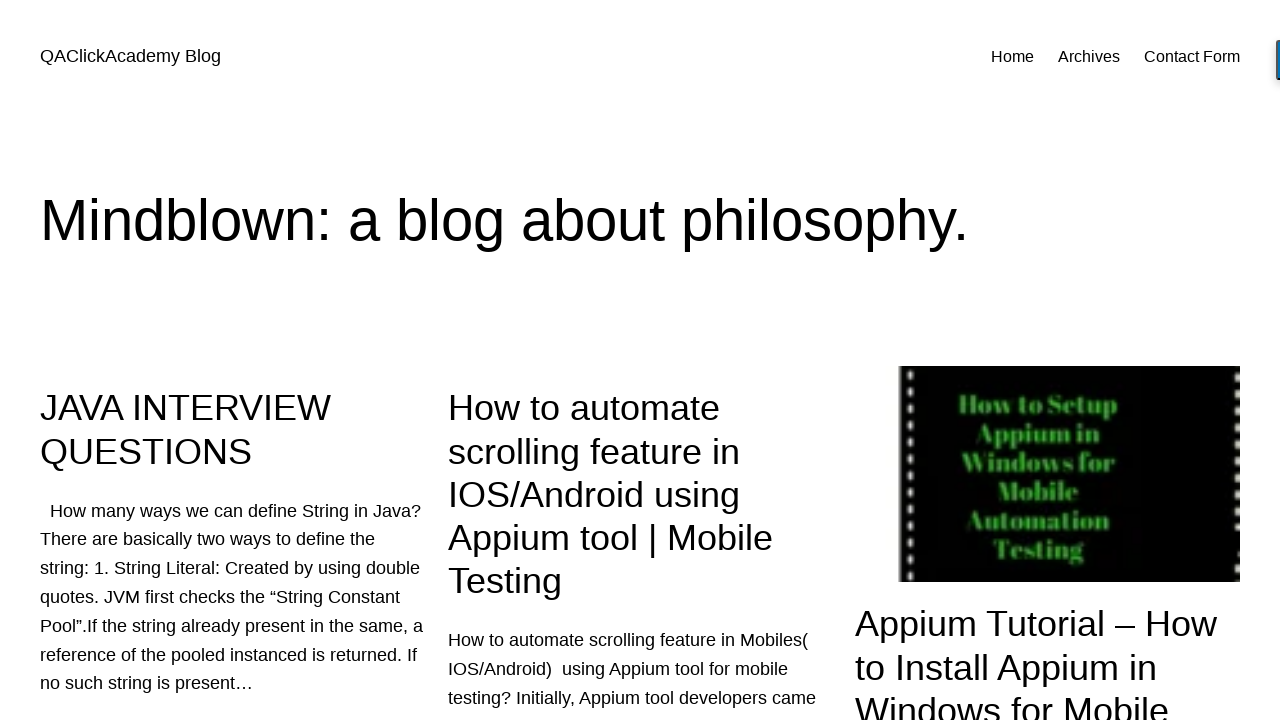

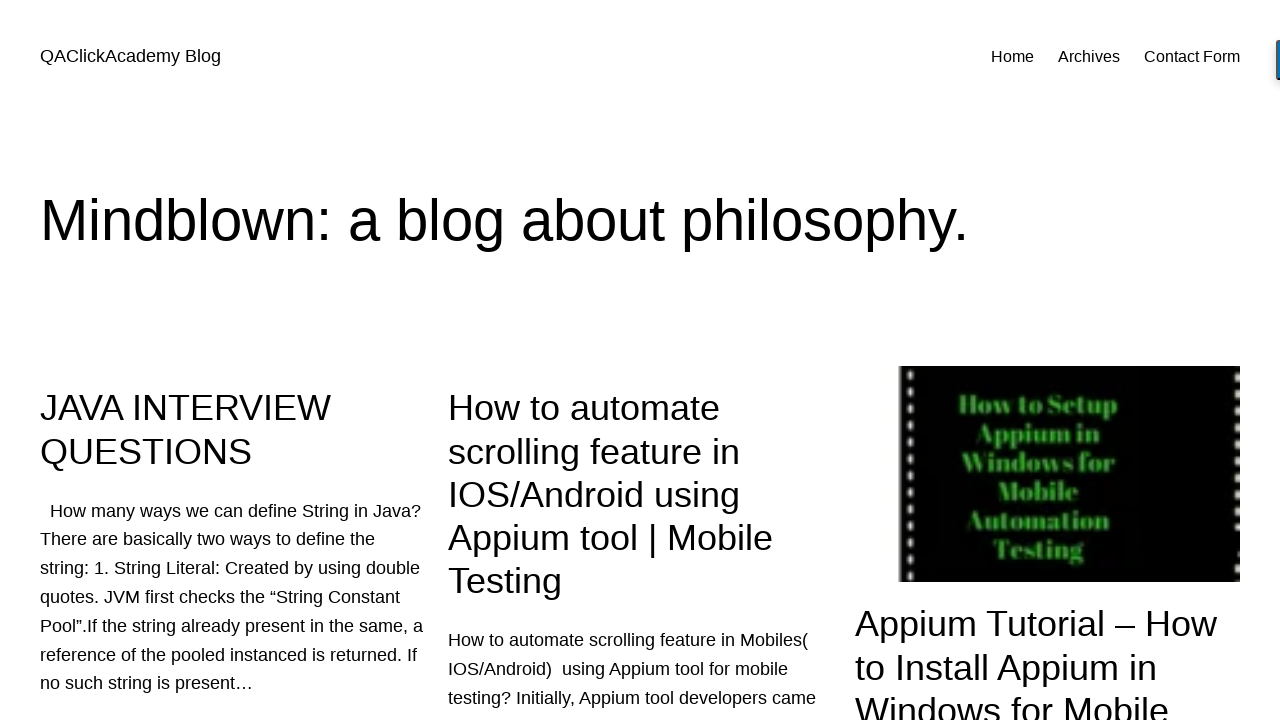